Tests that the application loads within acceptable time limits (under 10 seconds).

Starting URL: https://pangeafate.github.io/AgentiCV

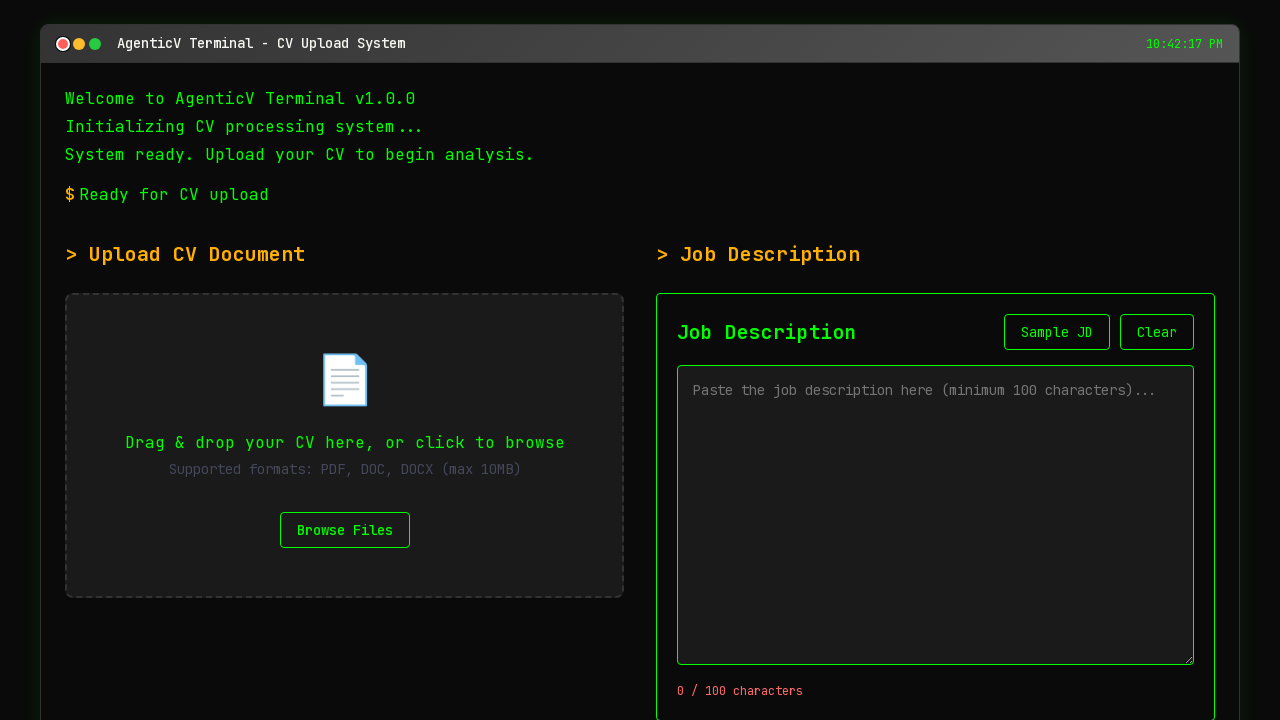

Waited for page to reach networkidle state
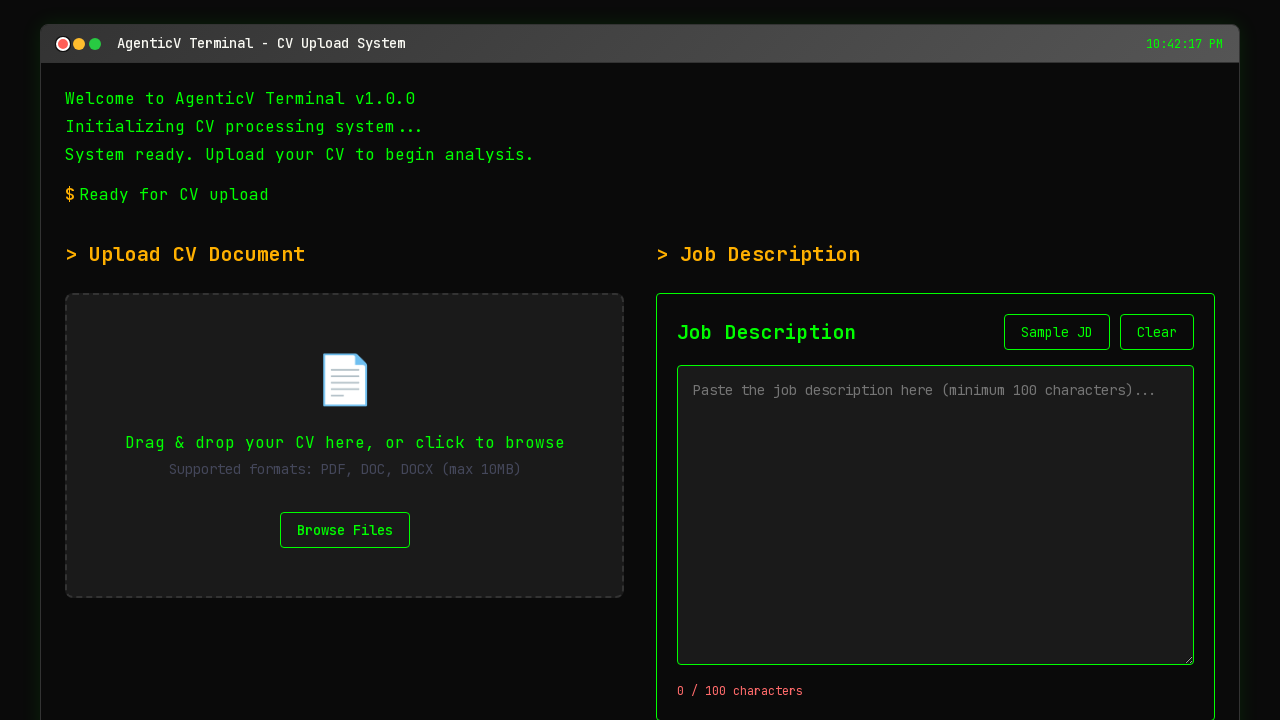

Verified body element is visible and page content is loaded
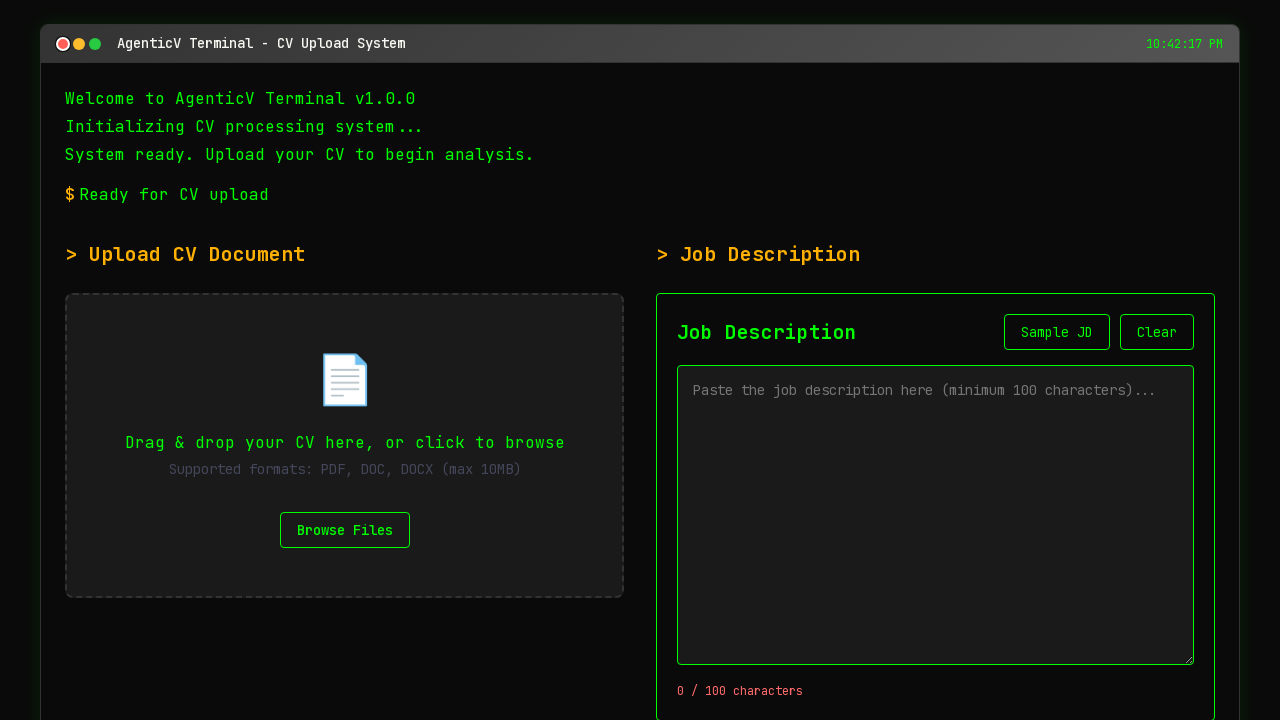

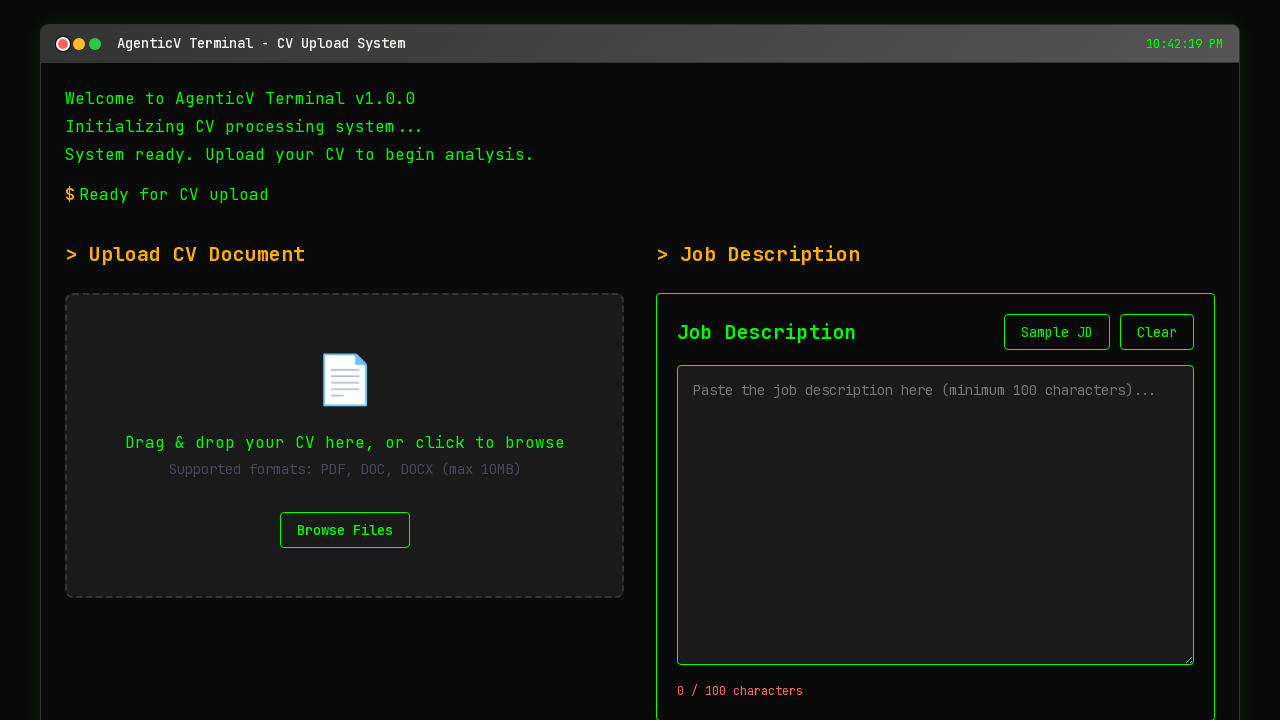